Navigates to the Time and Date world clock page and scrolls down to view the world clock table with city times.

Starting URL: https://www.timeanddate.com/worldclock/

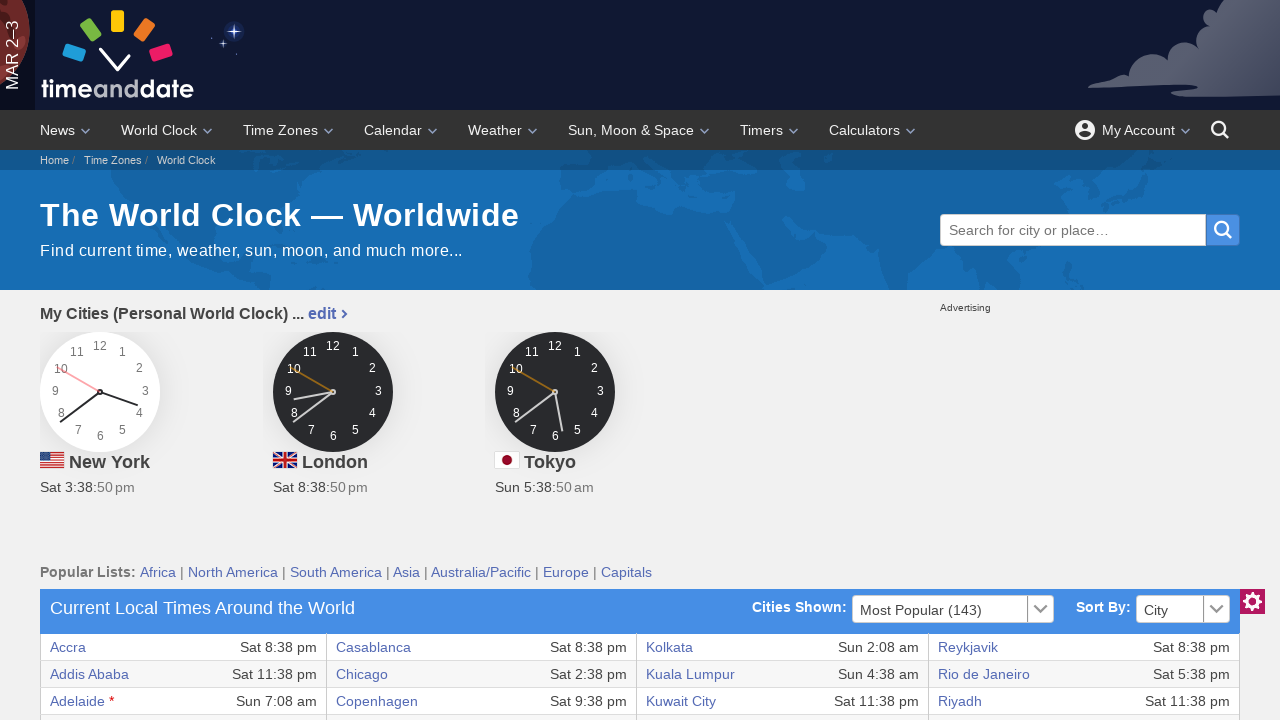

Scrolled down 500 pixels to view world clock table
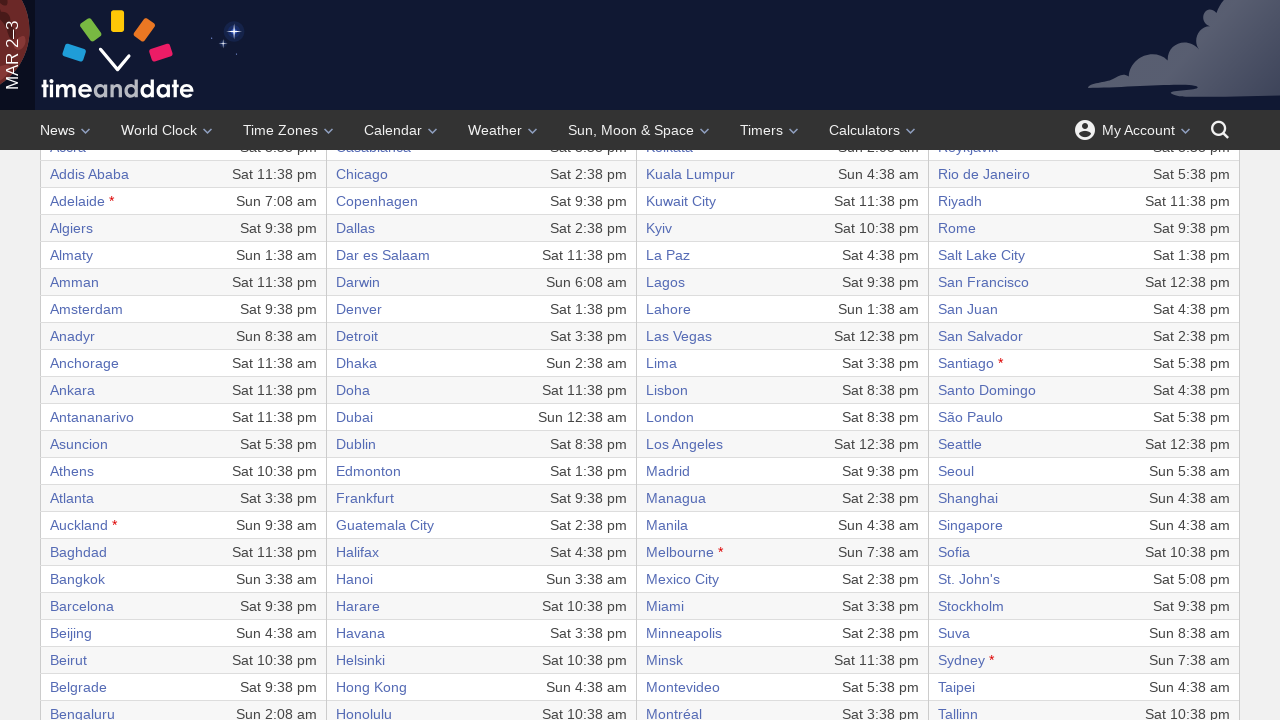

World clock table with city times became visible
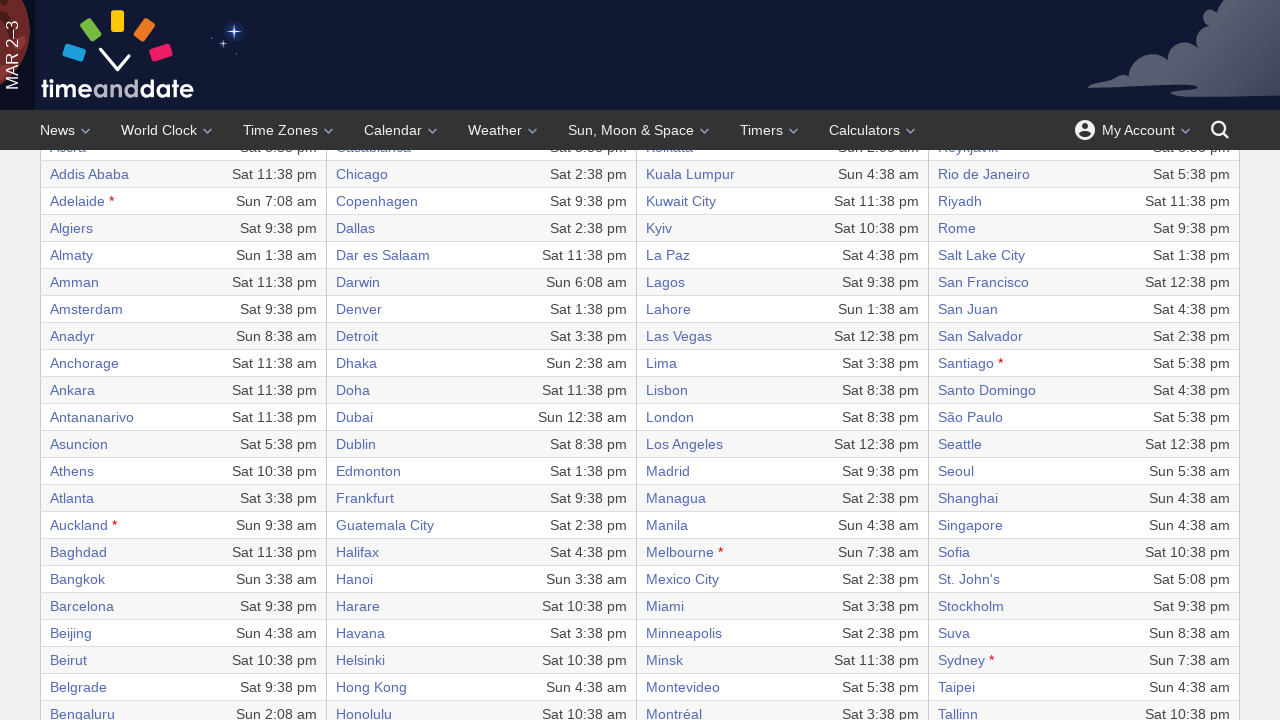

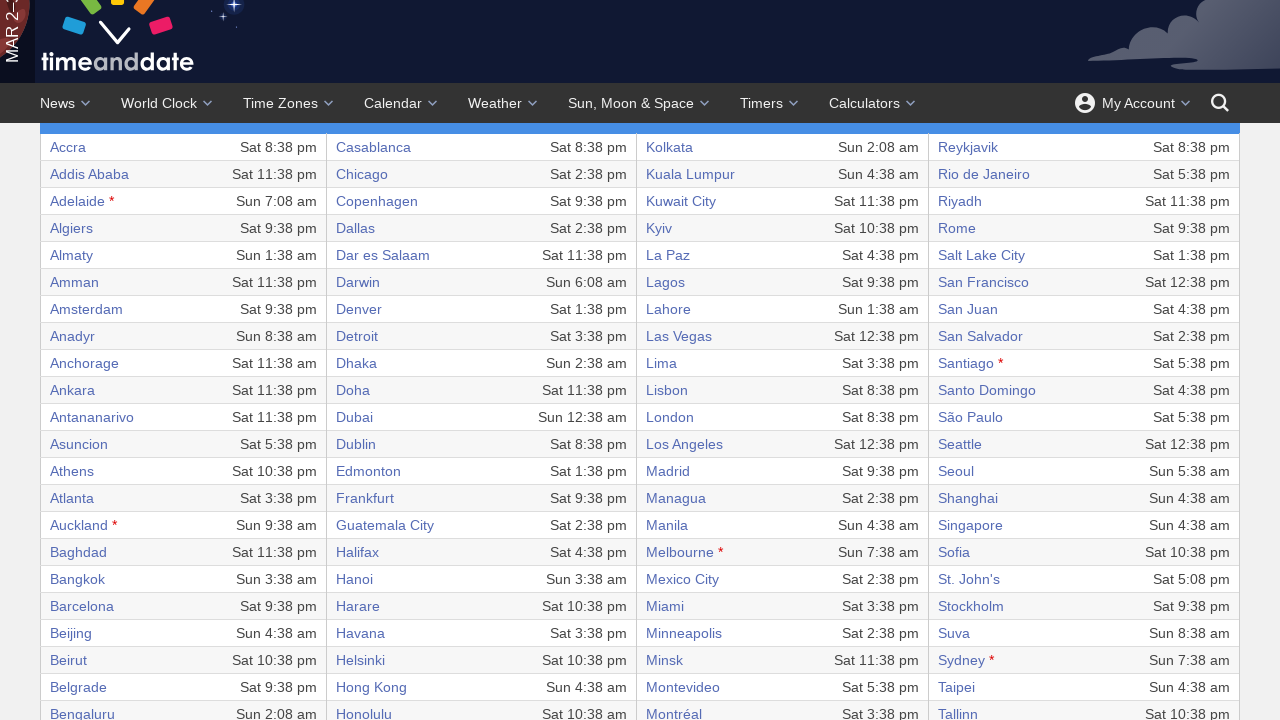